Tests that clicking Clear completed button removes completed items from the list

Starting URL: https://demo.playwright.dev/todomvc

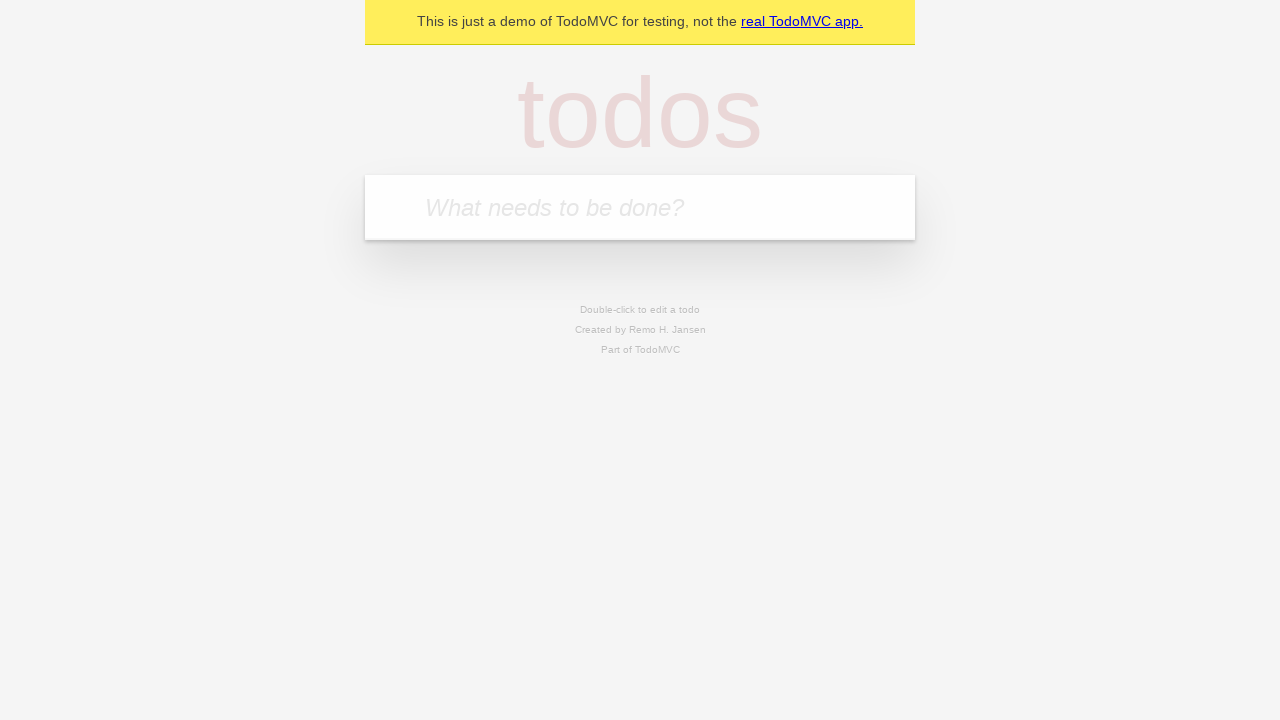

Filled todo input with 'buy some cheese' on internal:attr=[placeholder="What needs to be done?"i]
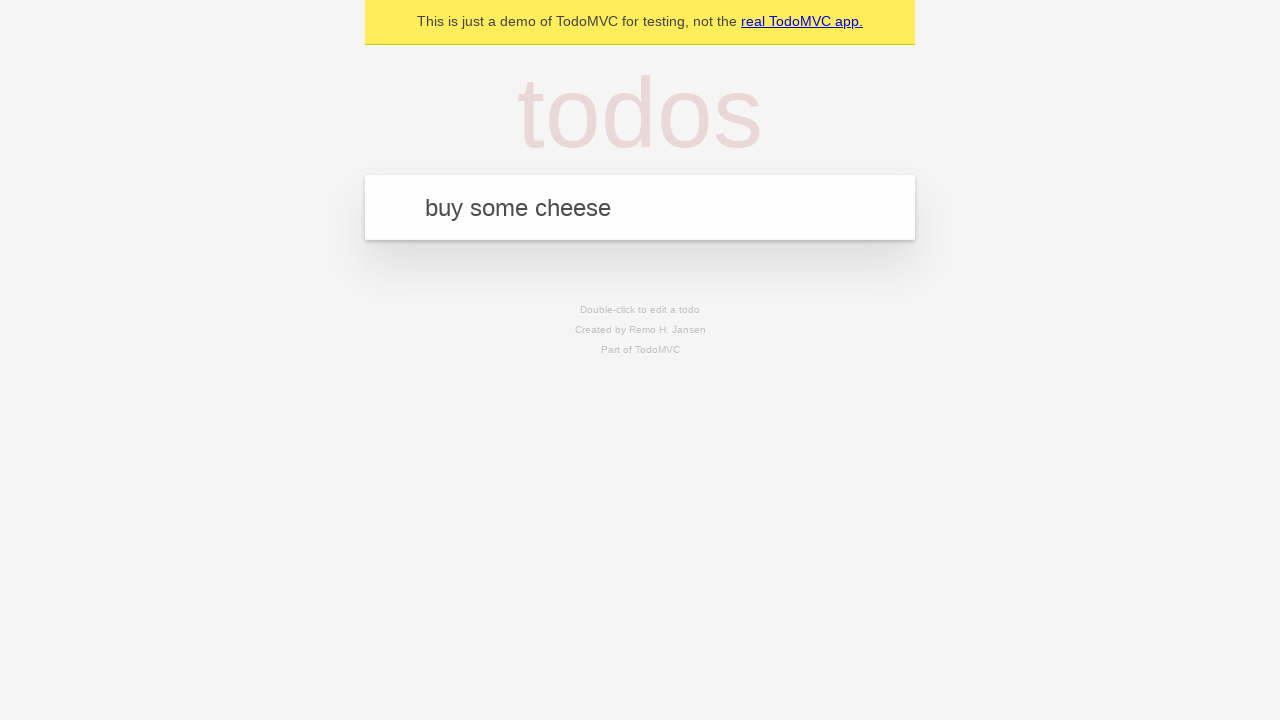

Pressed Enter to add first todo item on internal:attr=[placeholder="What needs to be done?"i]
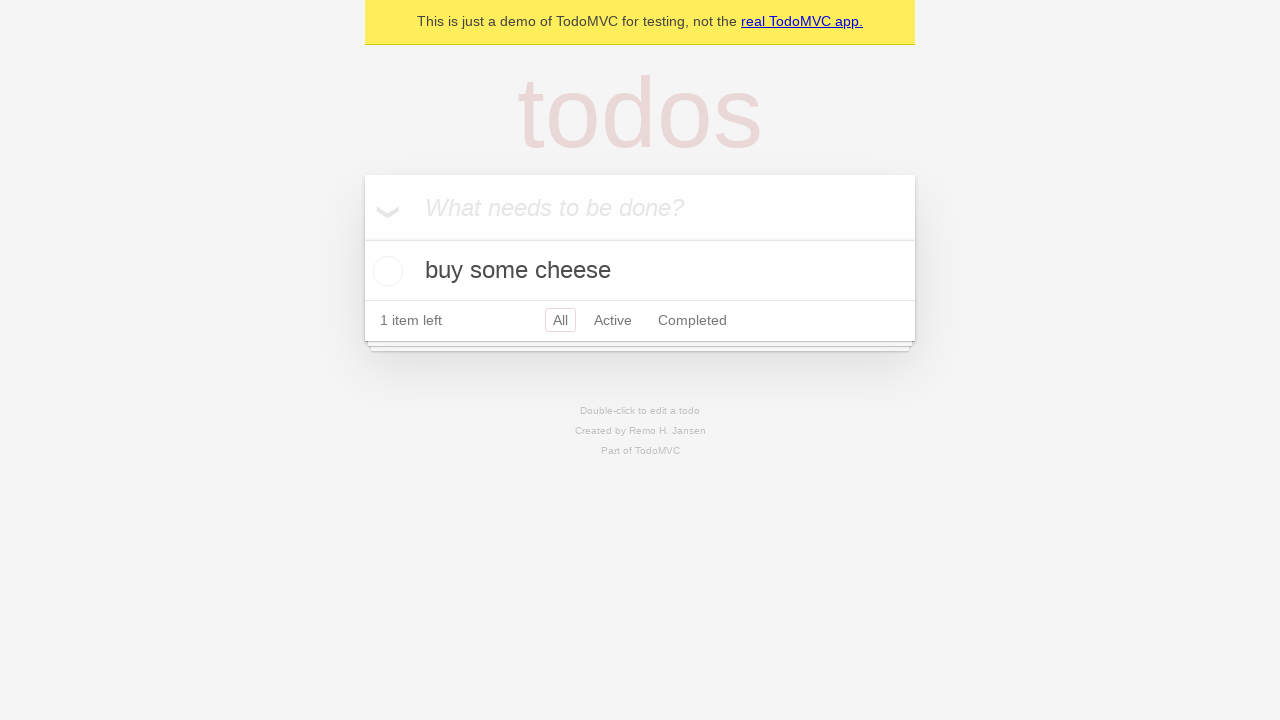

Filled todo input with 'feed the cat' on internal:attr=[placeholder="What needs to be done?"i]
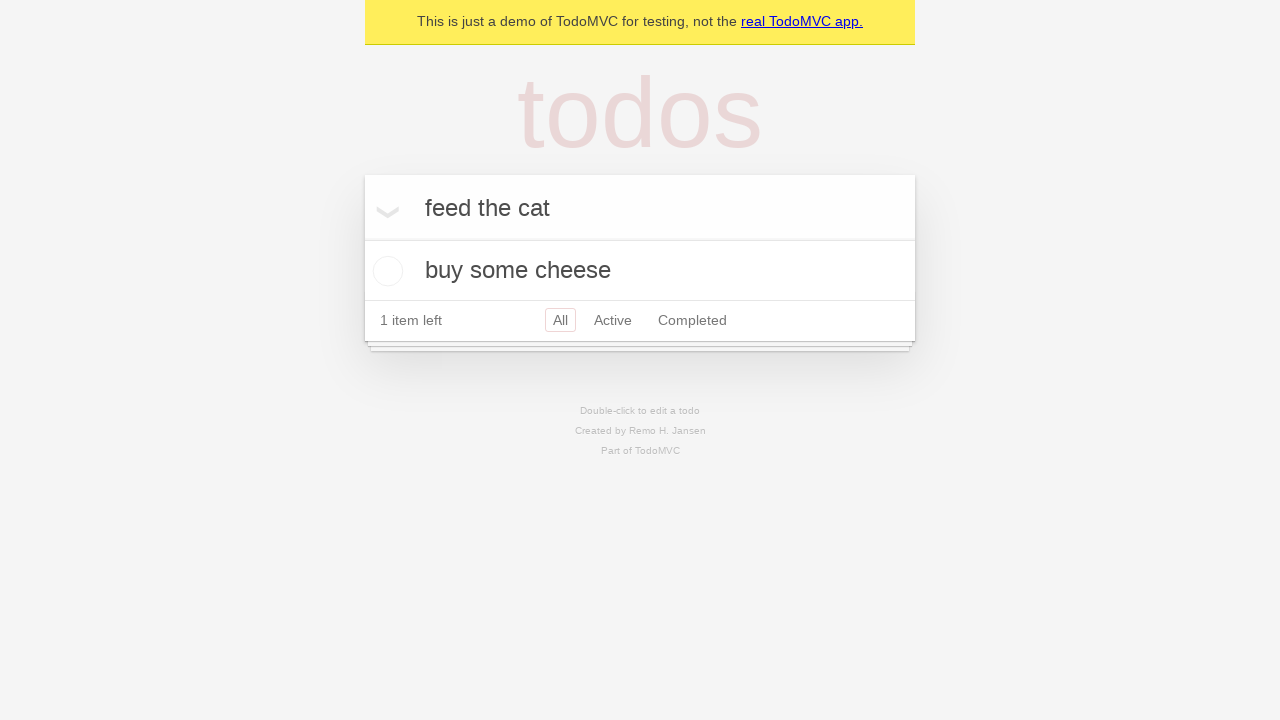

Pressed Enter to add second todo item on internal:attr=[placeholder="What needs to be done?"i]
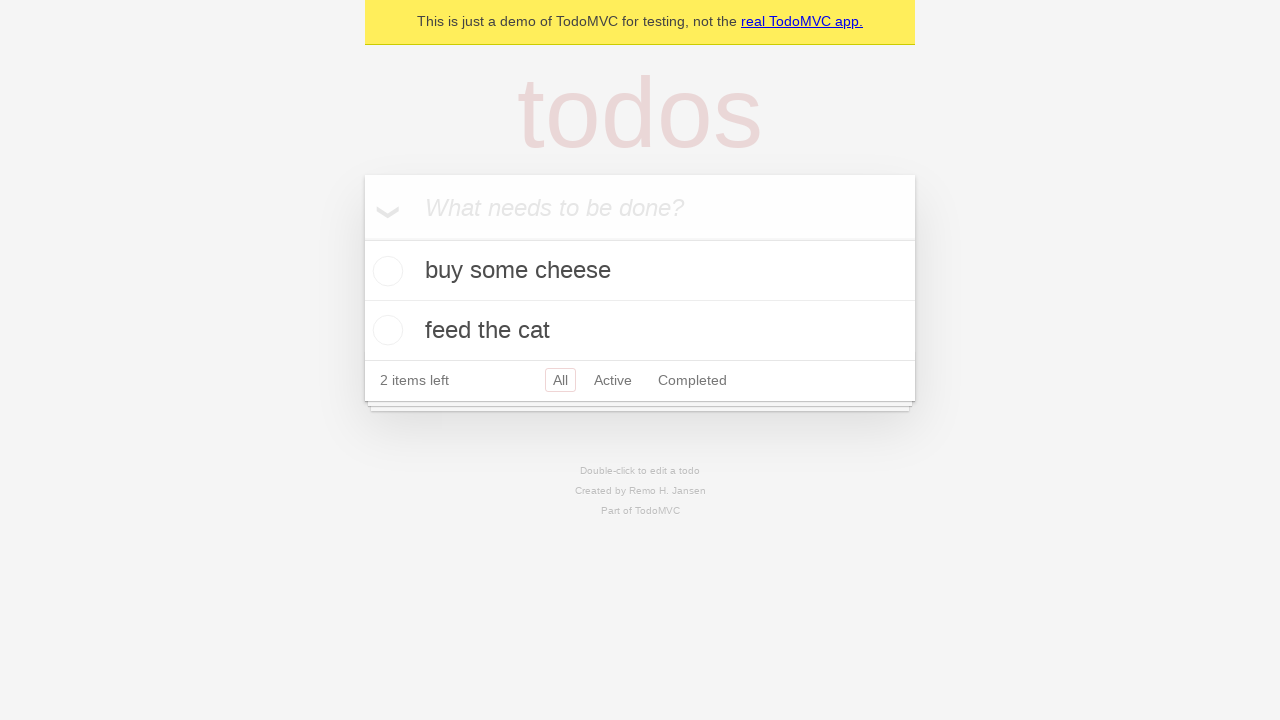

Filled todo input with 'book a doctors appointment' on internal:attr=[placeholder="What needs to be done?"i]
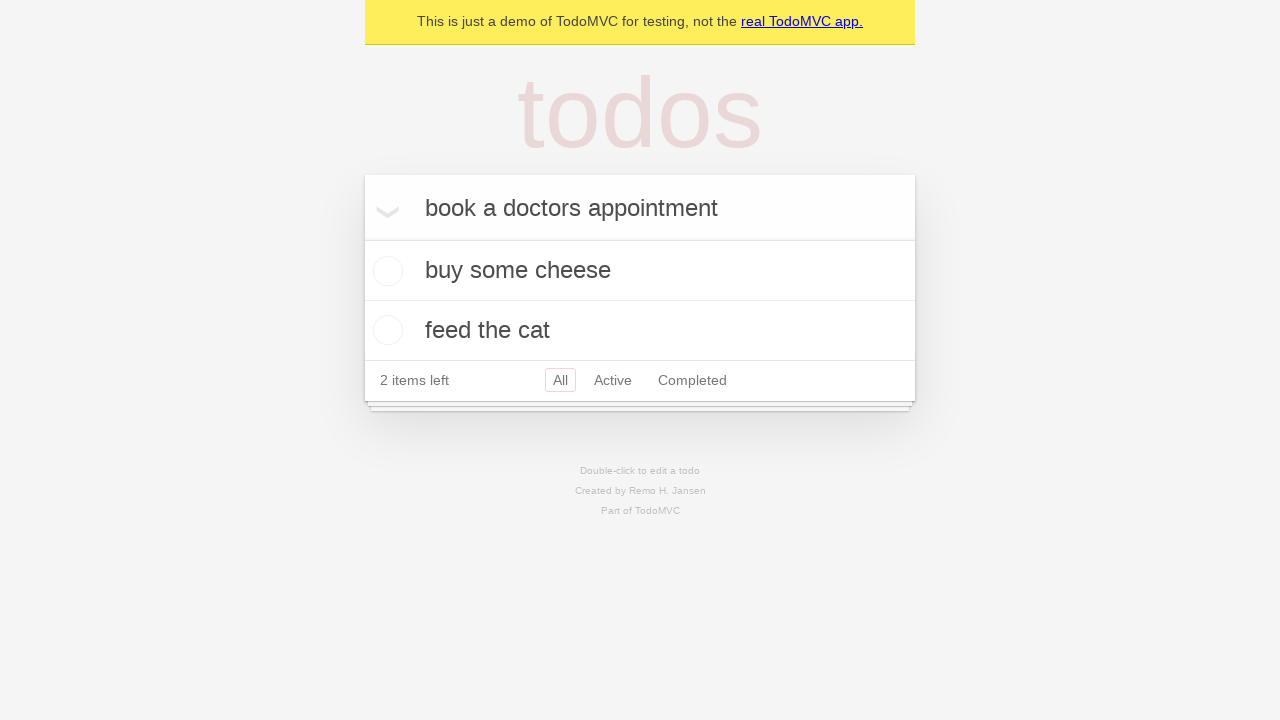

Pressed Enter to add third todo item on internal:attr=[placeholder="What needs to be done?"i]
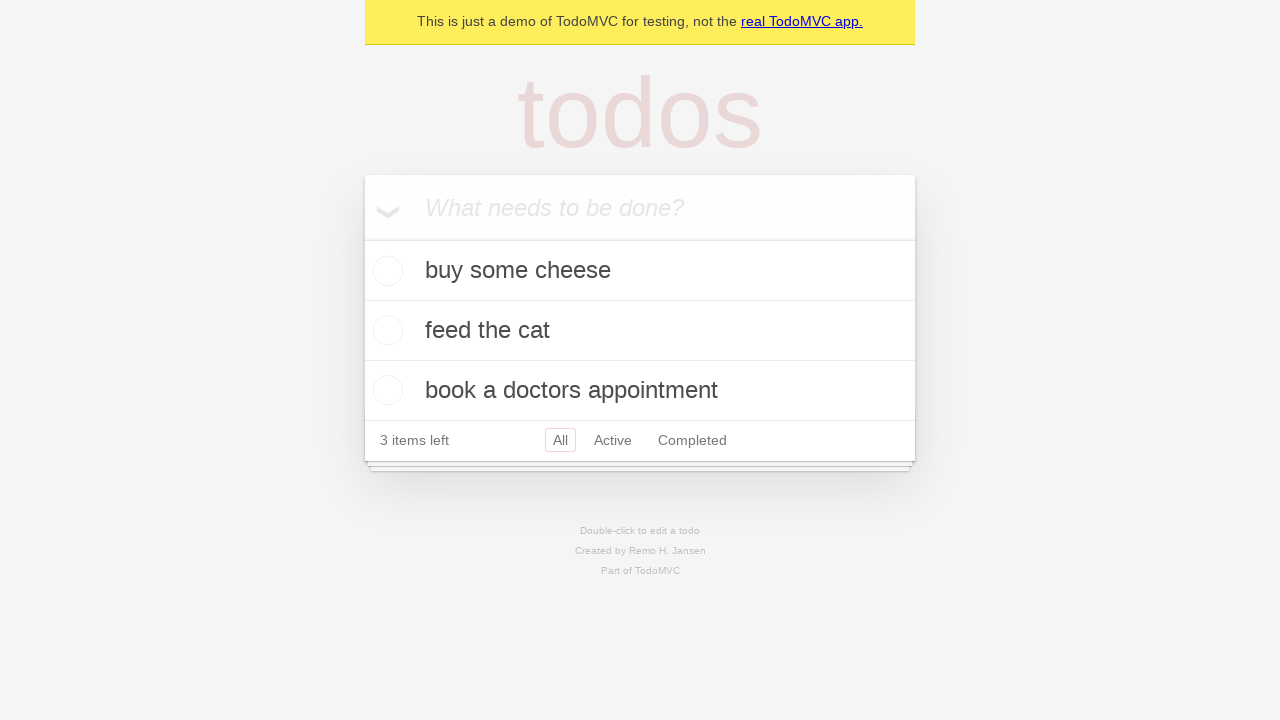

Marked second todo item ('feed the cat') as completed at (385, 330) on internal:testid=[data-testid="todo-item"s] >> nth=1 >> internal:role=checkbox
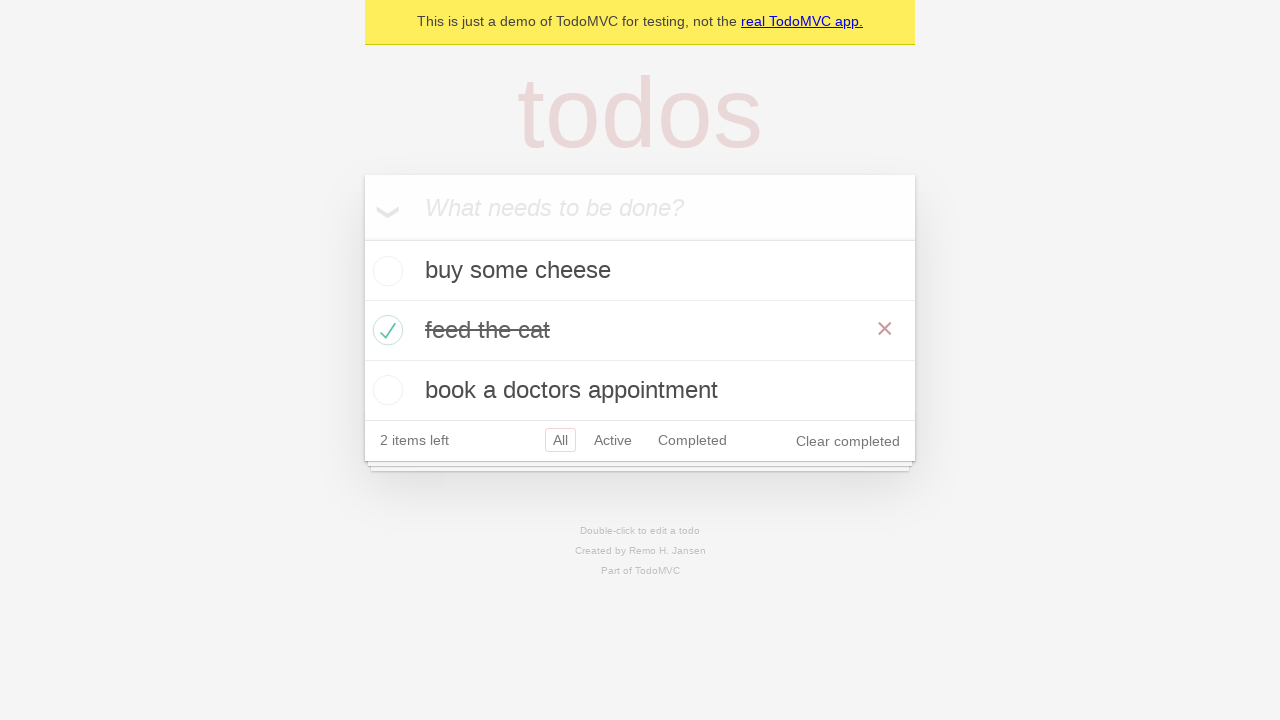

Clicked 'Clear completed' button to remove completed items at (848, 441) on internal:role=button[name="Clear completed"i]
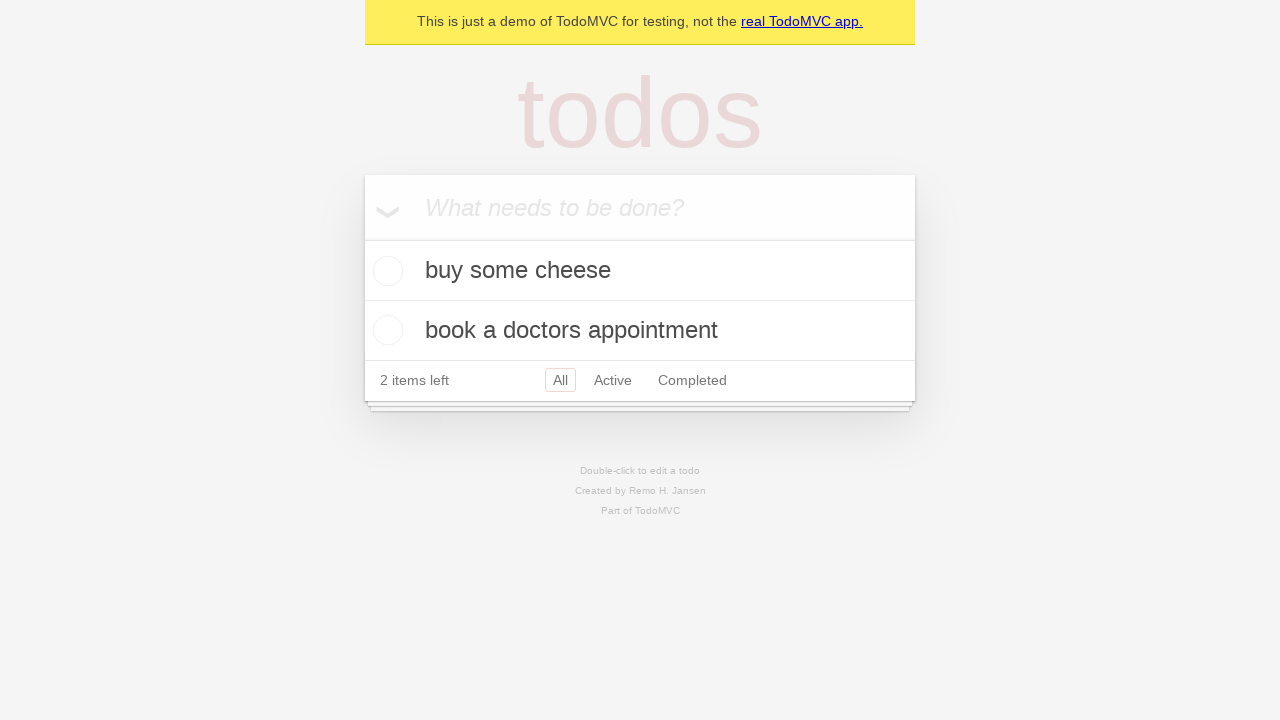

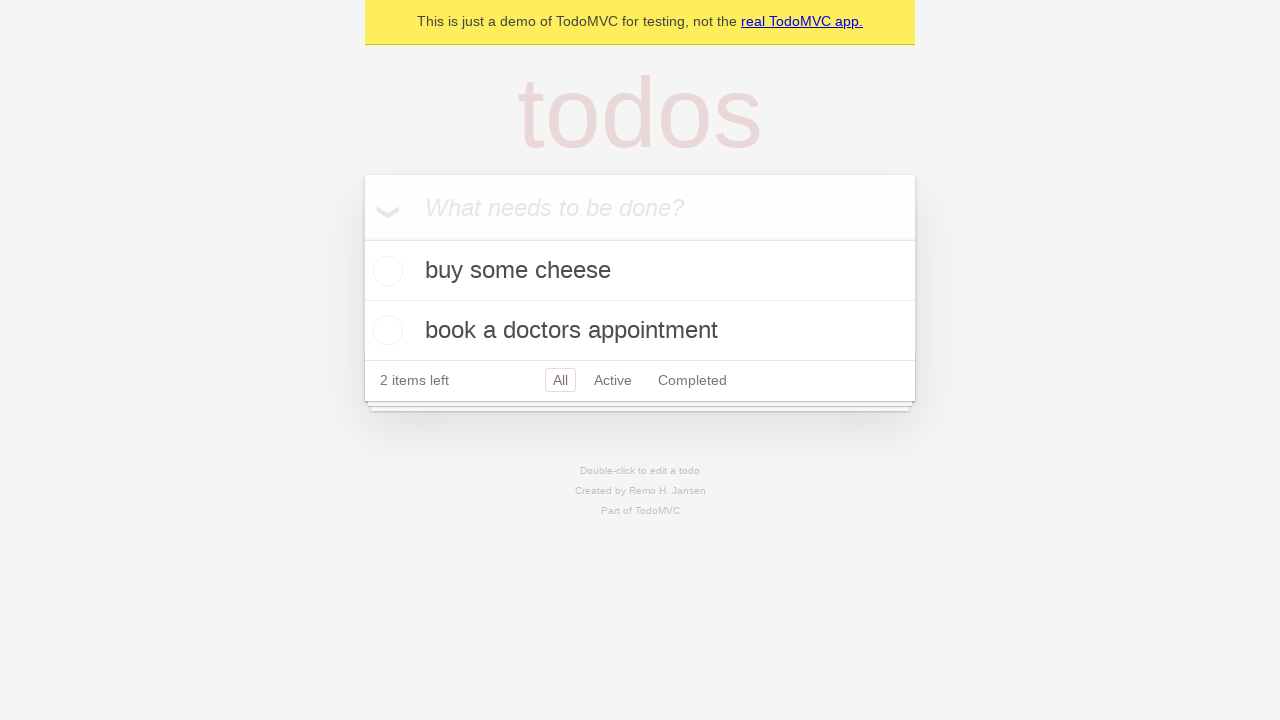